Tests drag and drop functionality on jQuery UI demo page by dragging an element and dropping it onto a target

Starting URL: https://jqueryui.com/droppable/

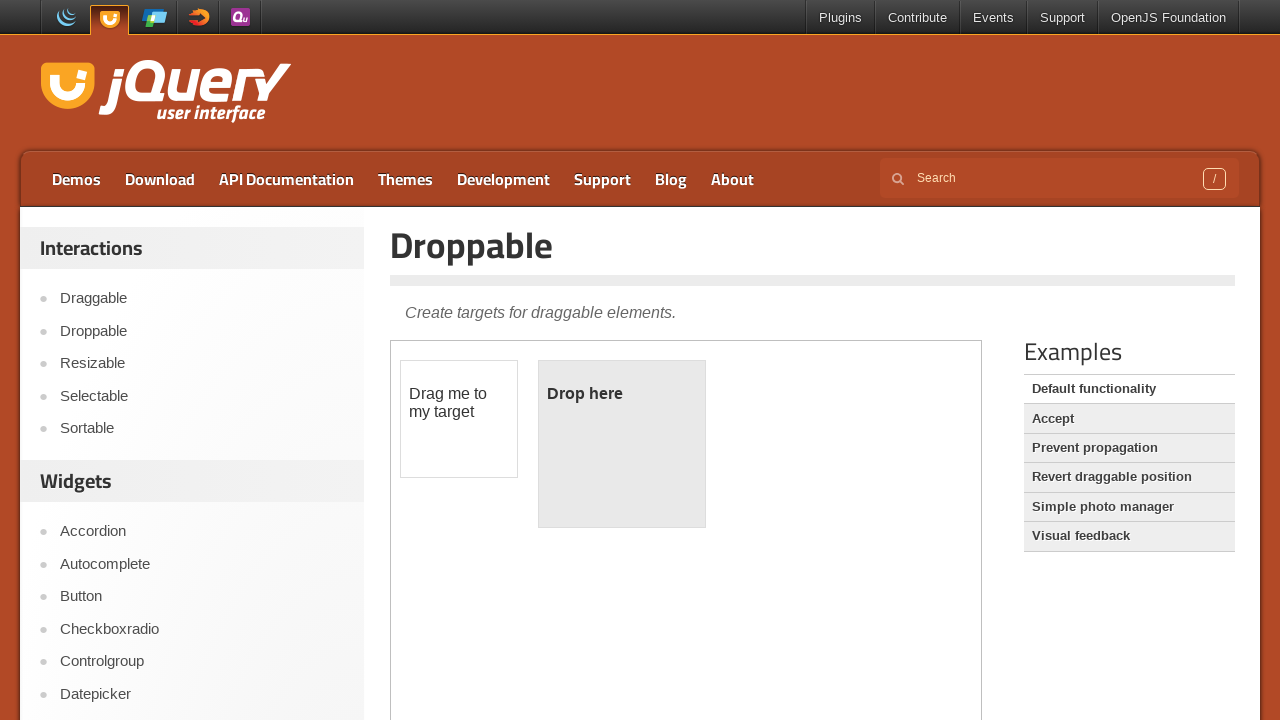

Located the demo iframe
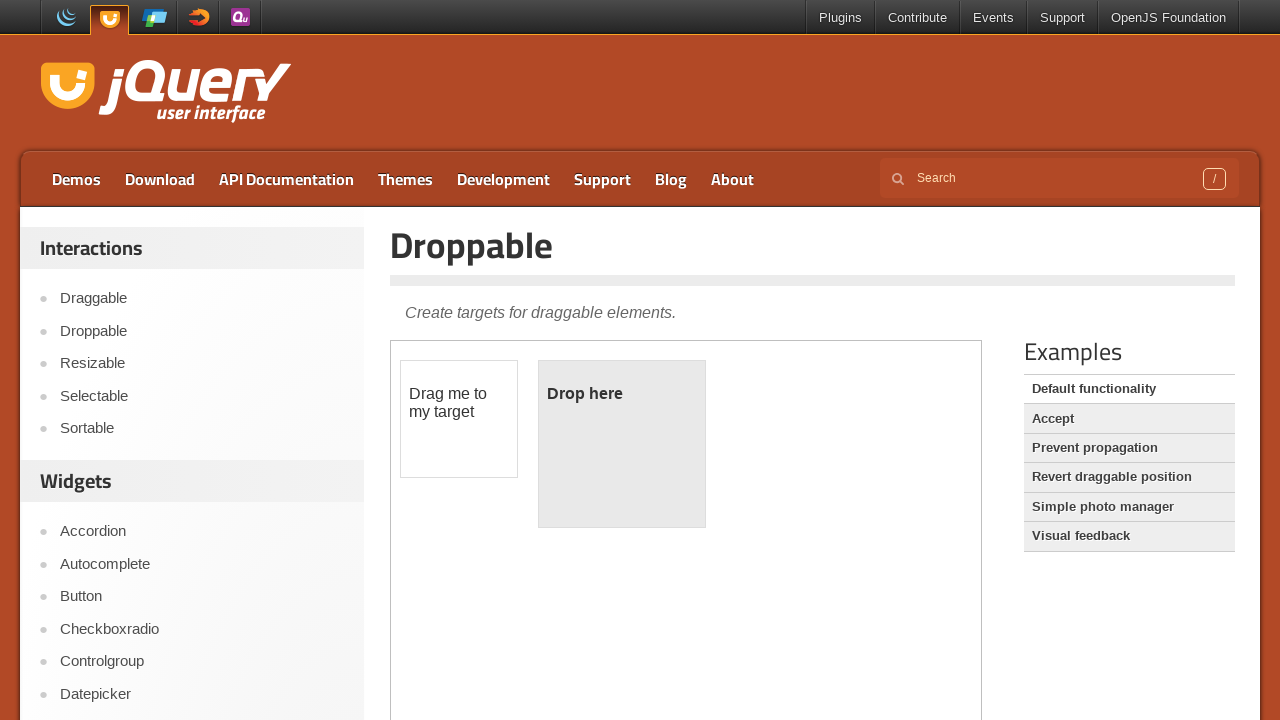

Located the draggable element
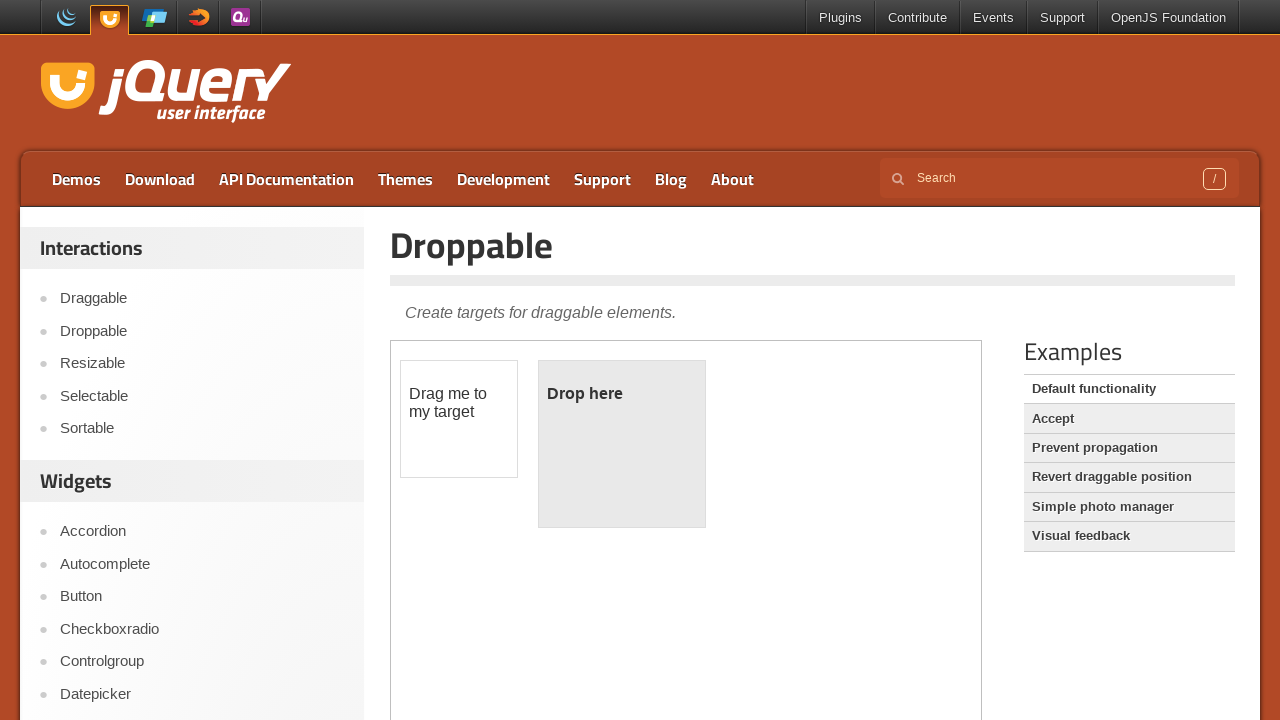

Located the droppable target element
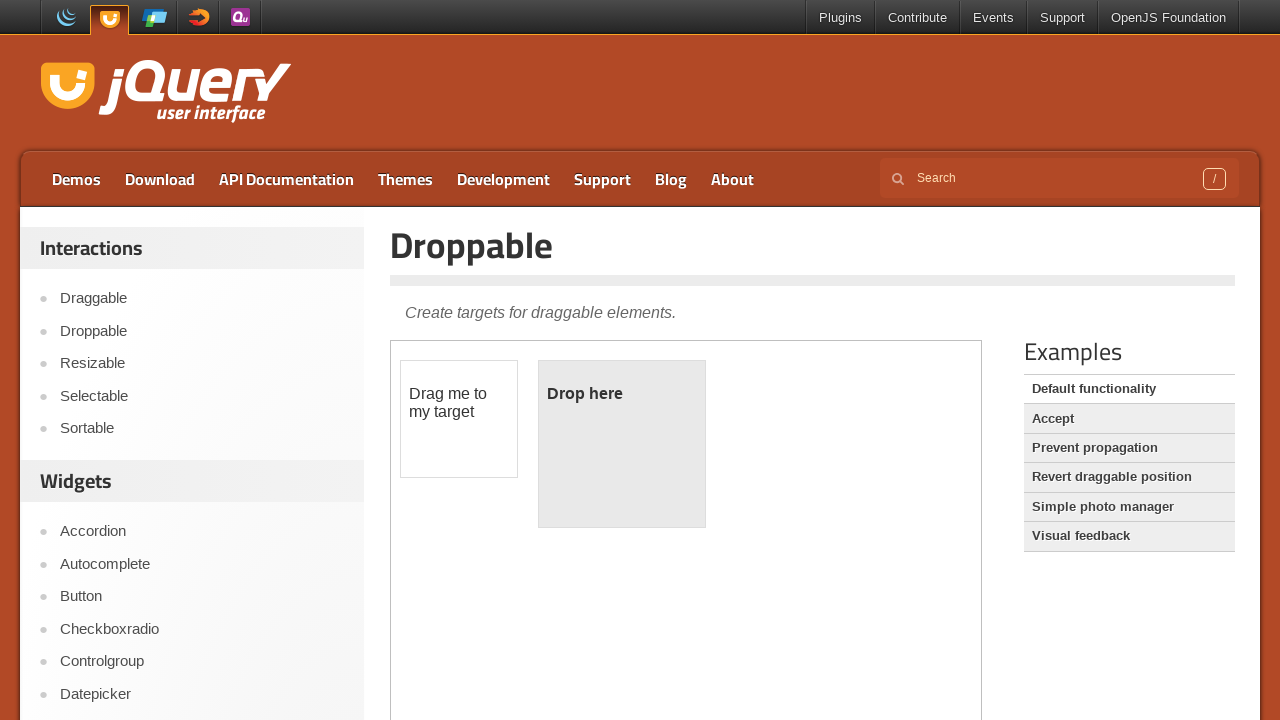

Dragged draggable element onto droppable target at (622, 444)
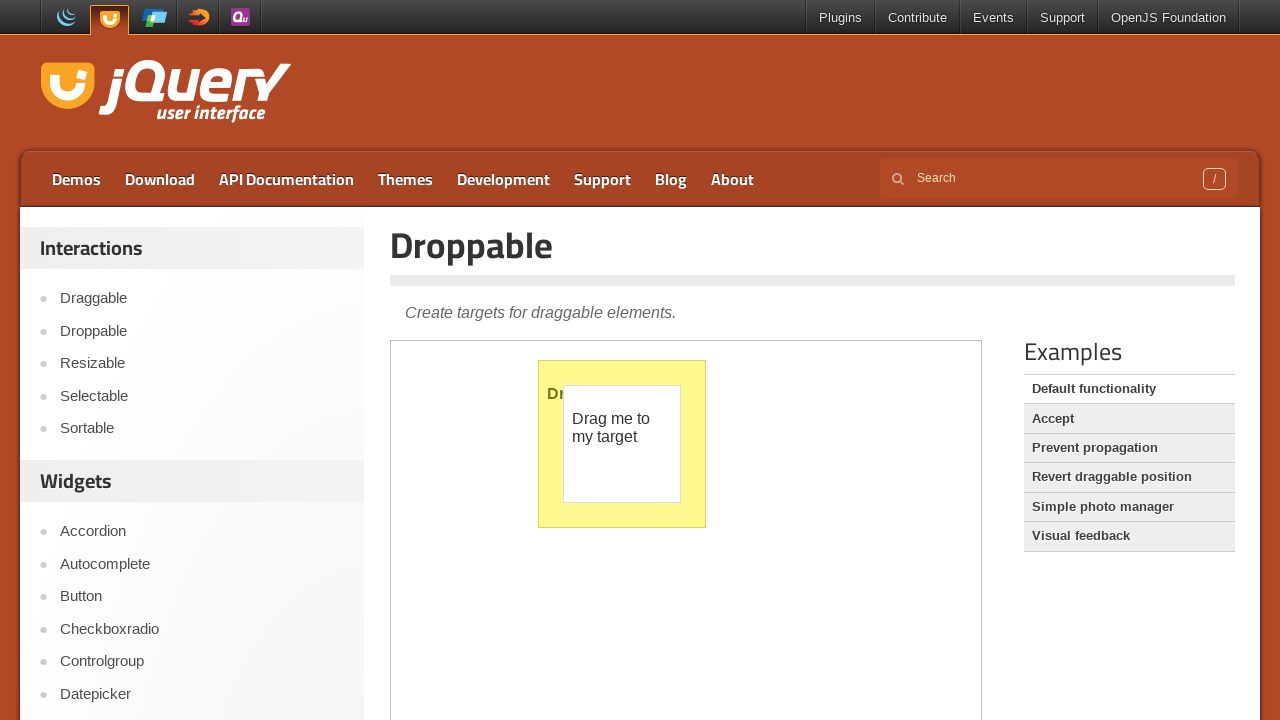

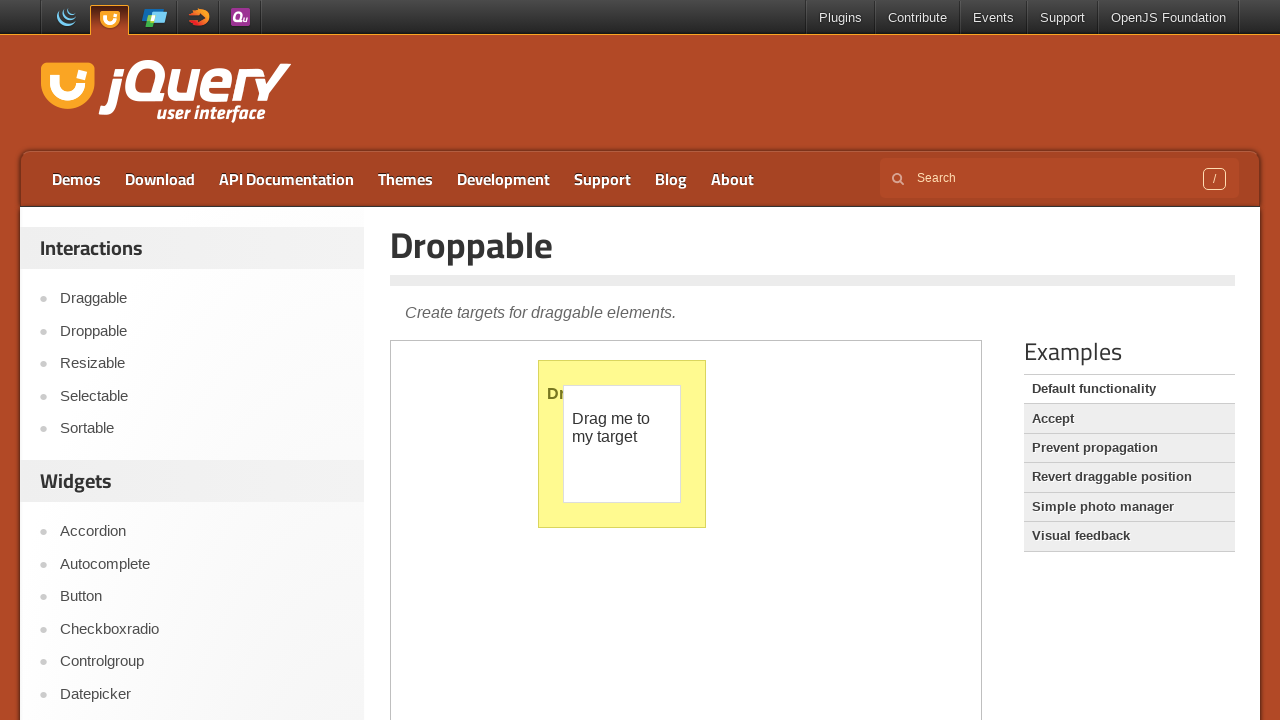